Tests the confirm dialog button by dismissing and accepting it to verify different results

Starting URL: https://demoqa.com/alerts

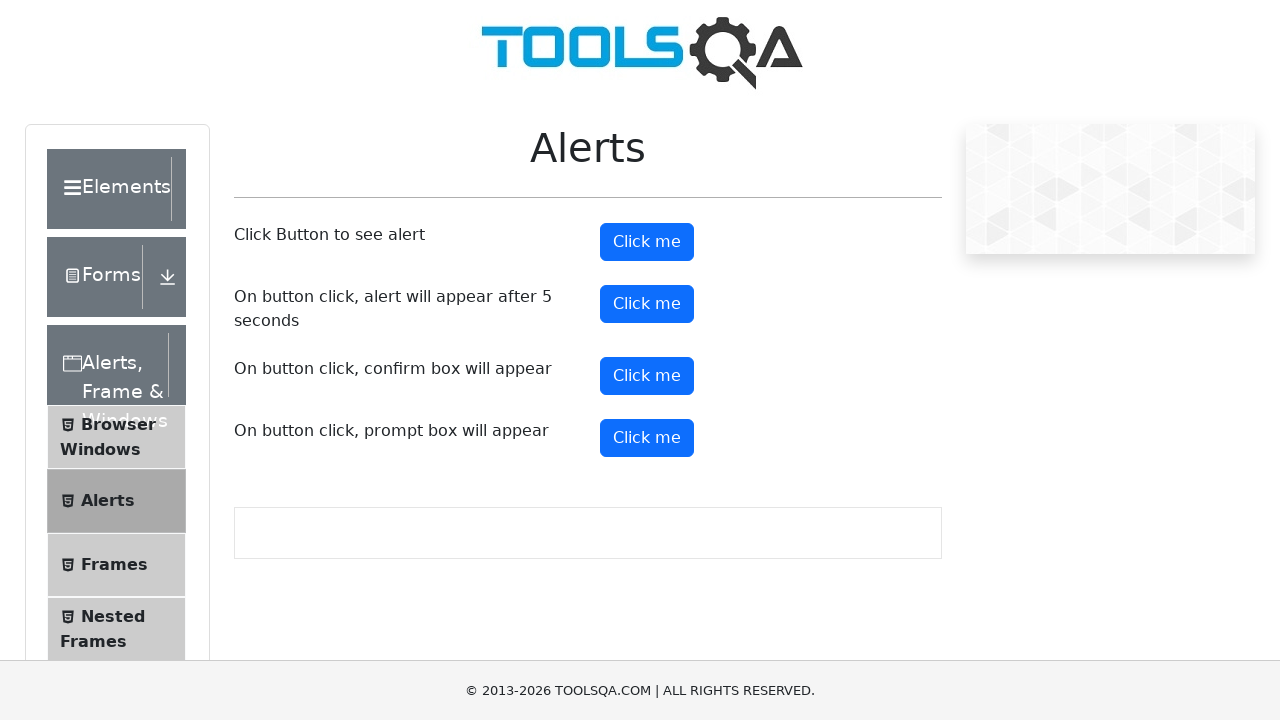

Set up dialog handler to dismiss the confirm dialog
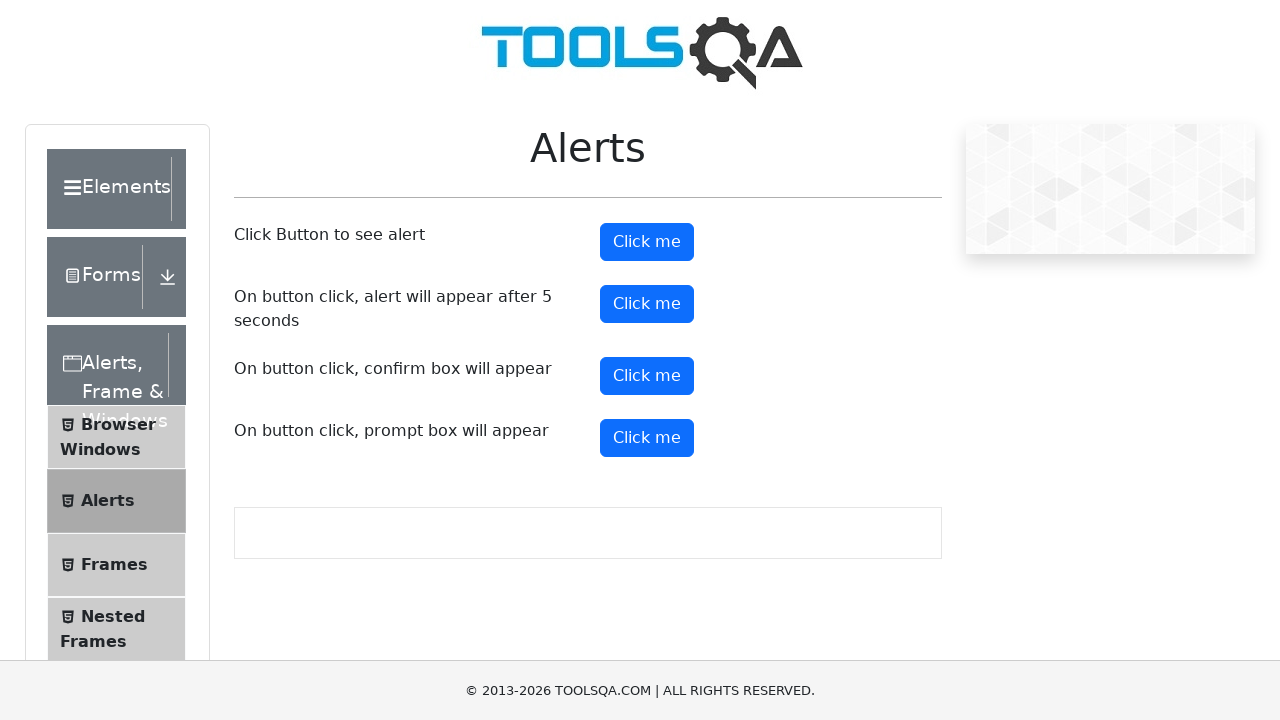

Clicked confirm button to trigger dismiss dialog test at (647, 376) on #confirmButton
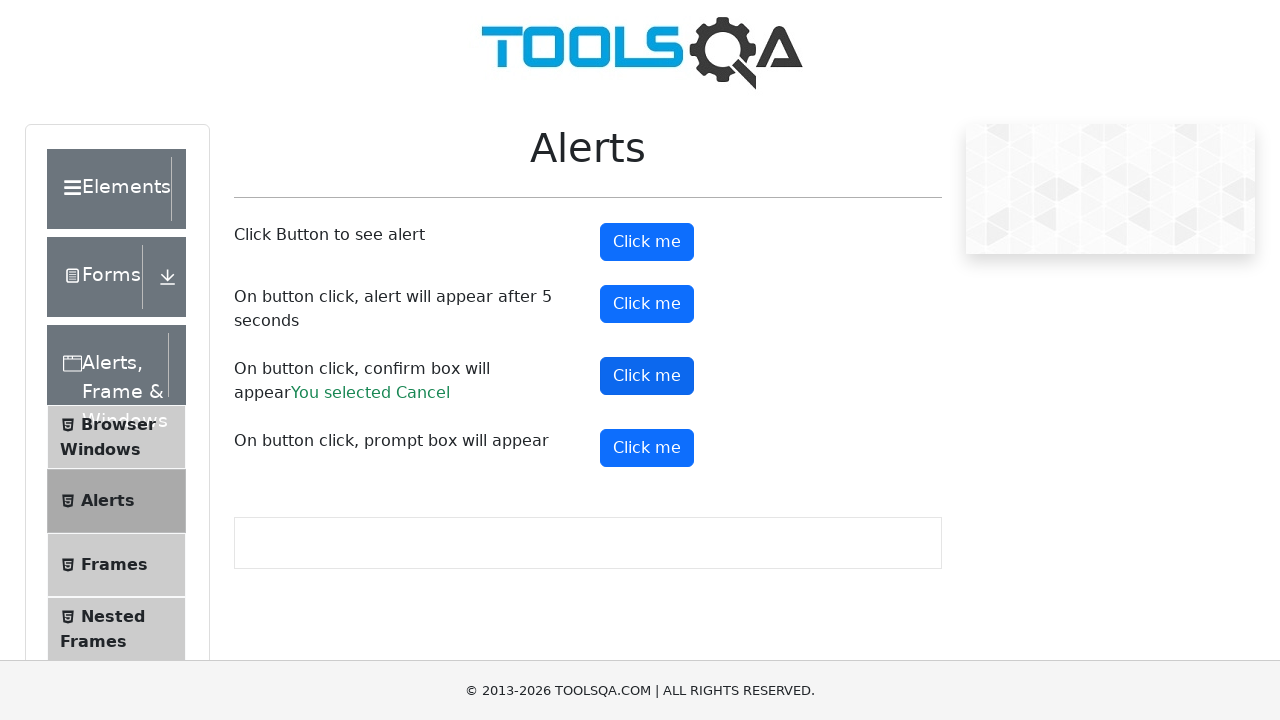

Verified cancel result message appeared after dismissing dialog
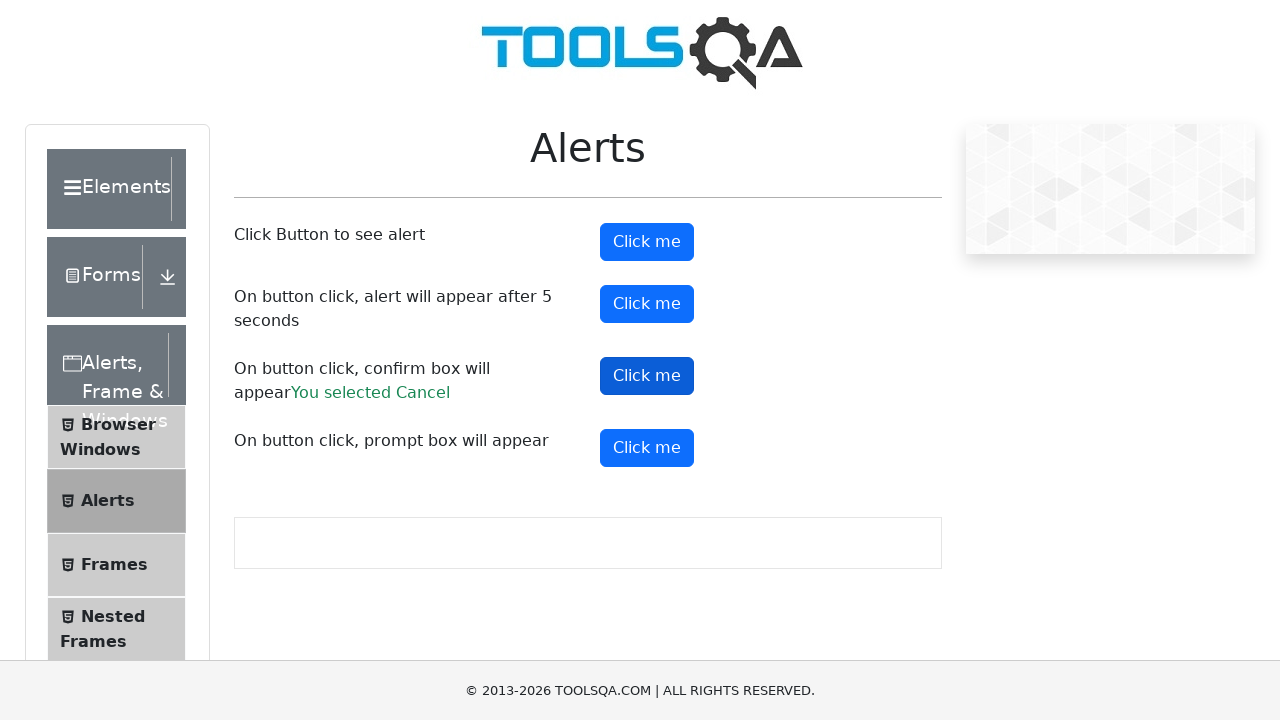

Set up dialog handler to accept the confirm dialog
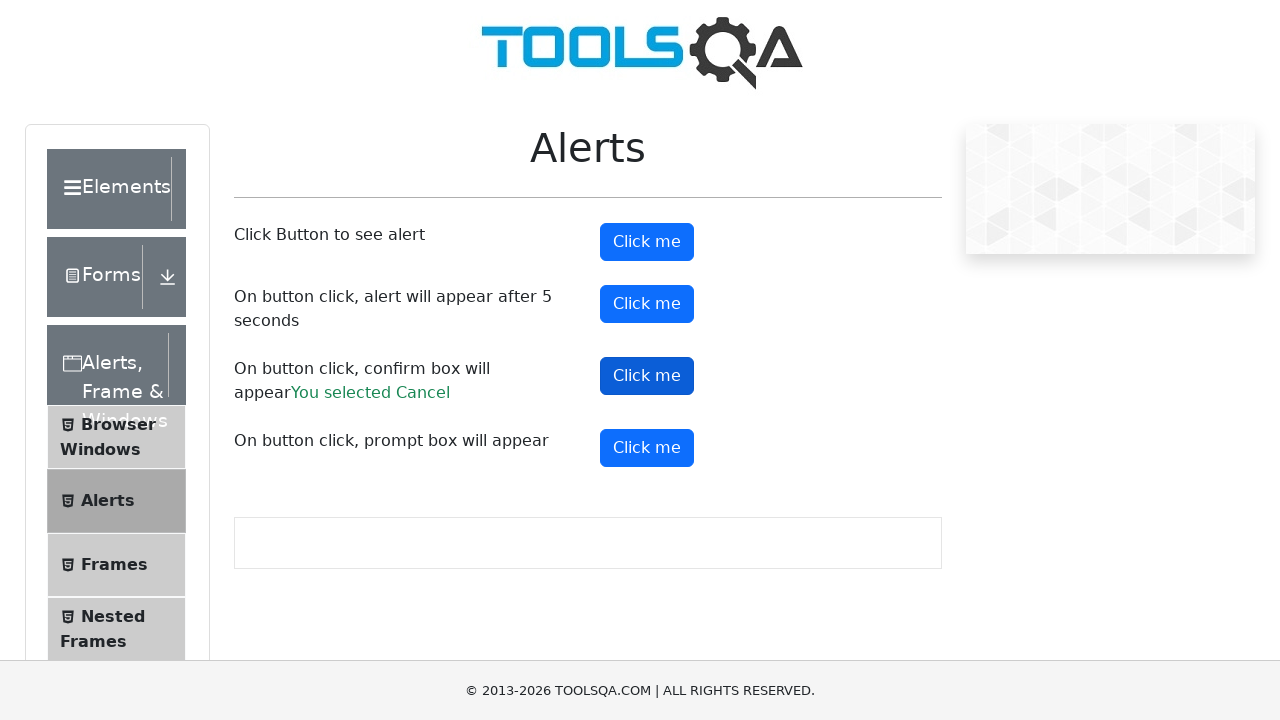

Clicked confirm button to trigger accept dialog test at (647, 376) on #confirmButton
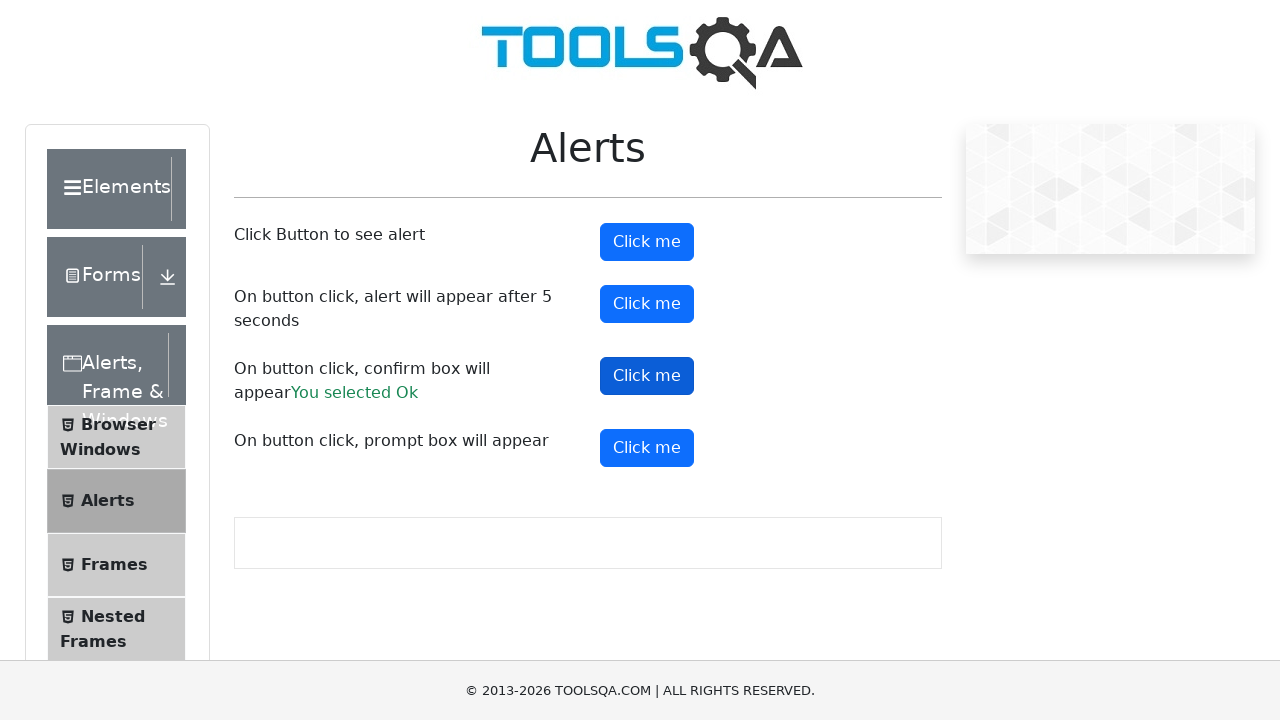

Verified ok result message appeared after accepting dialog
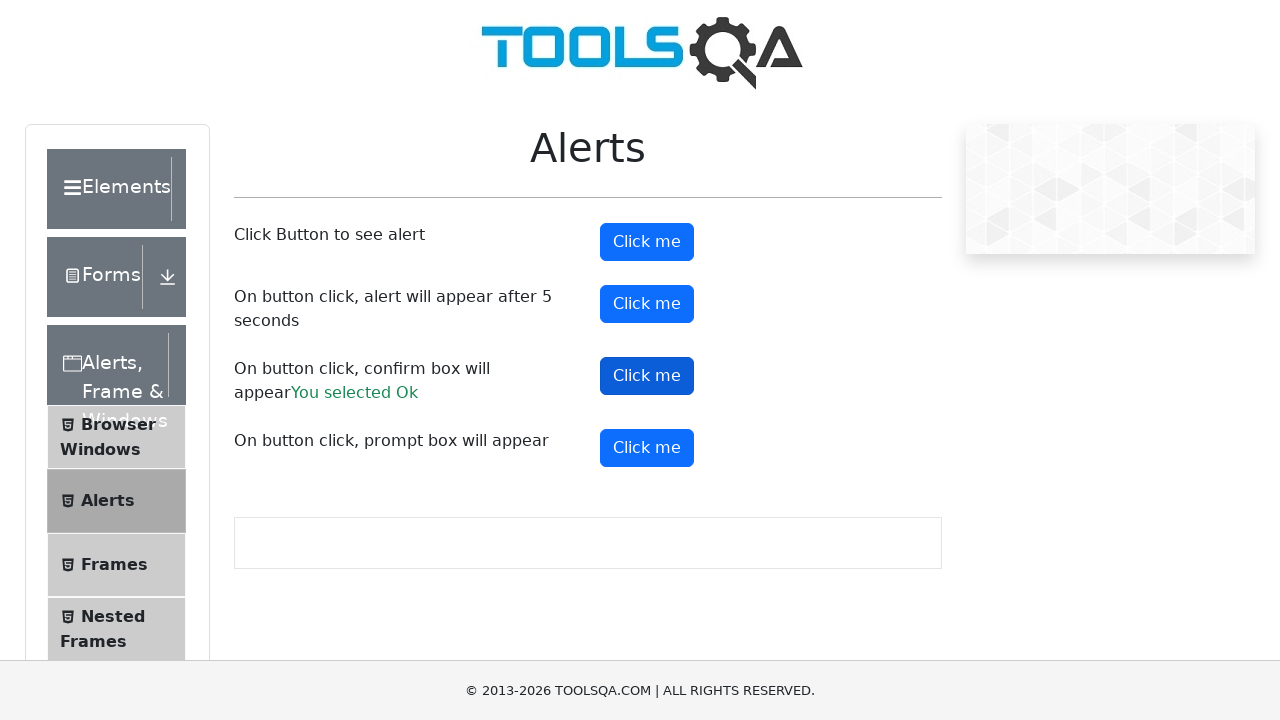

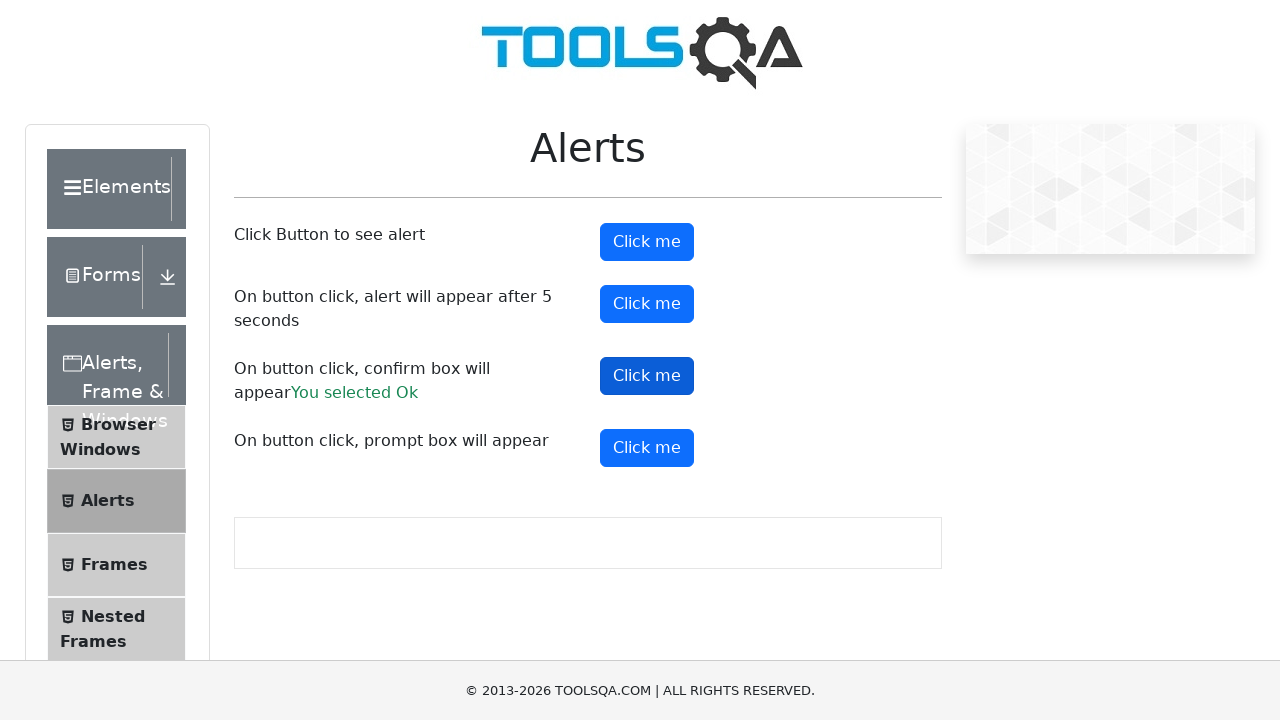